Tests the add/remove elements functionality by clicking the add button twice to create two elements, then removing one element and verifying only one remains

Starting URL: https://the-internet.herokuapp.com/add_remove_elements/

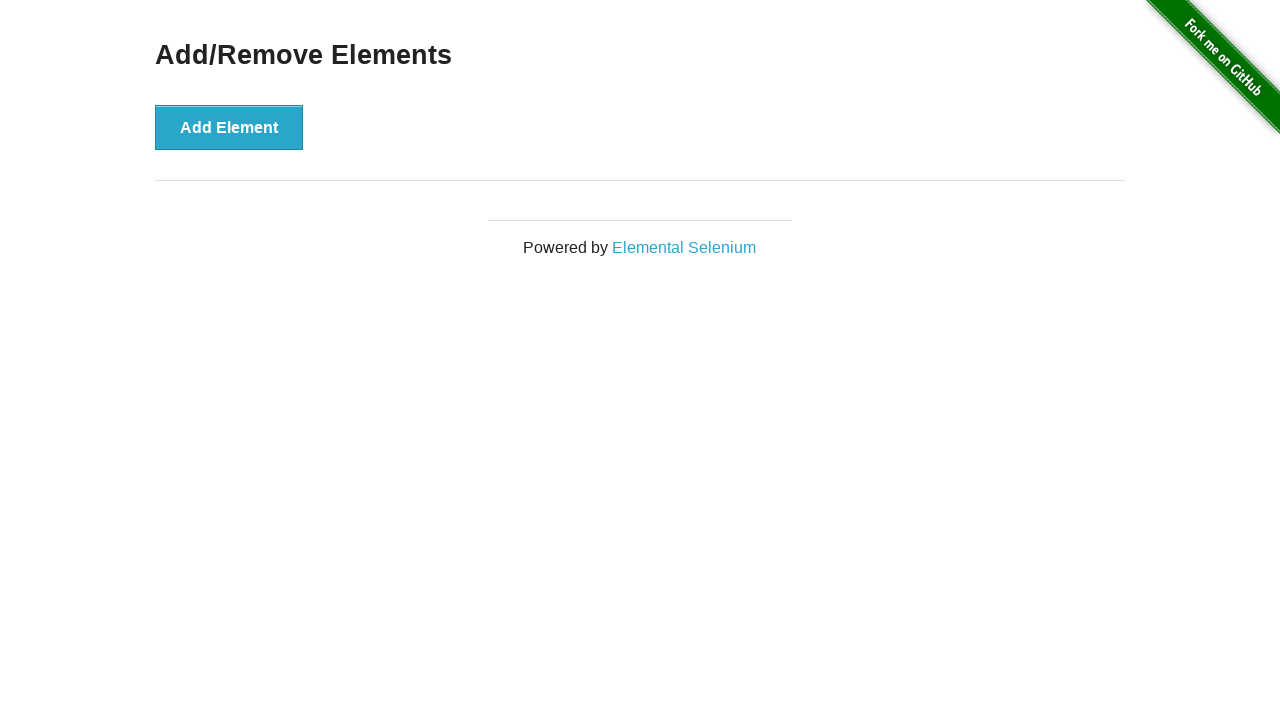

Clicked 'Add Element' button to add first element at (229, 127) on [onclick='addElement()']
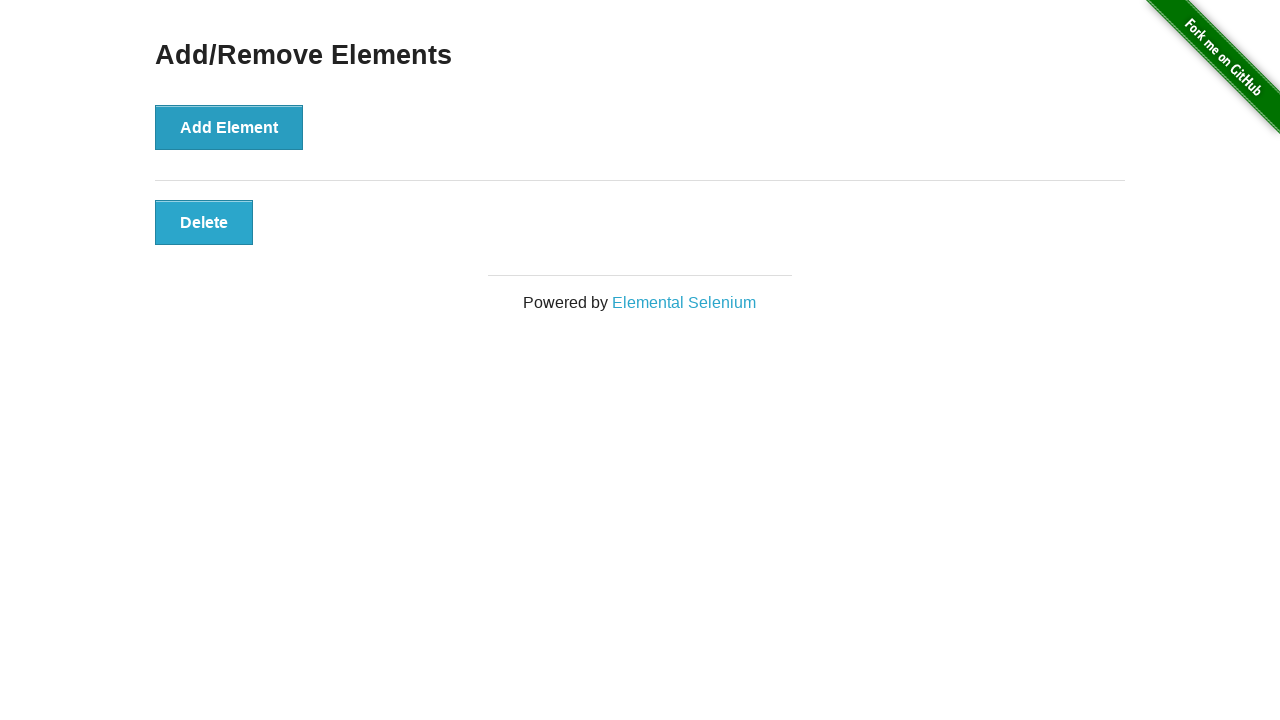

Clicked 'Add Element' button to add second element at (229, 127) on [onclick='addElement()']
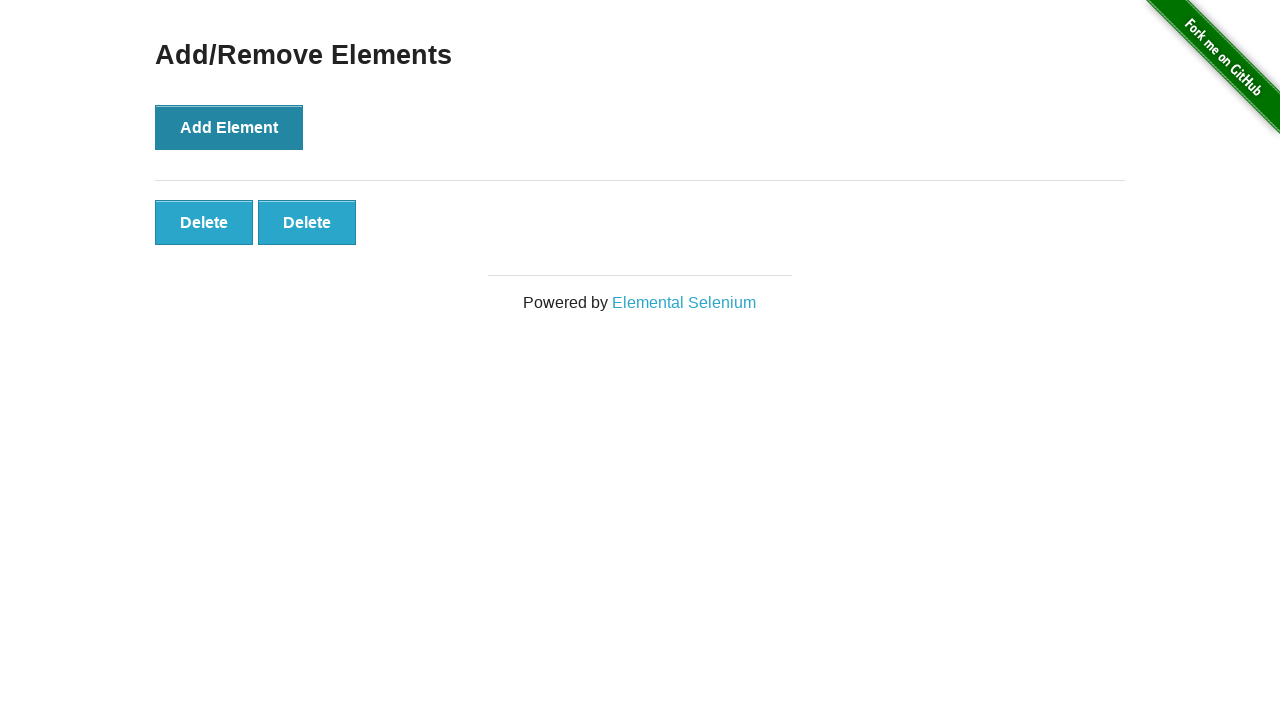

Waited for added elements to be present in DOM
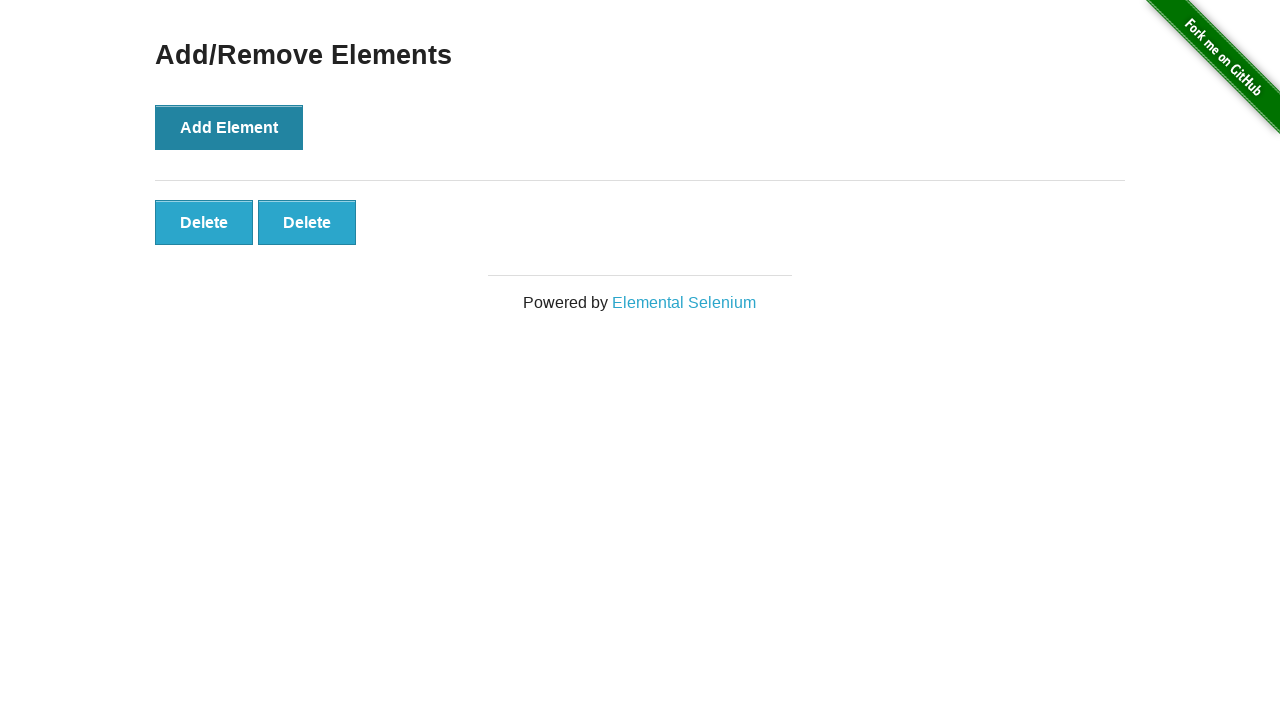

Retrieved all delete buttons for added elements
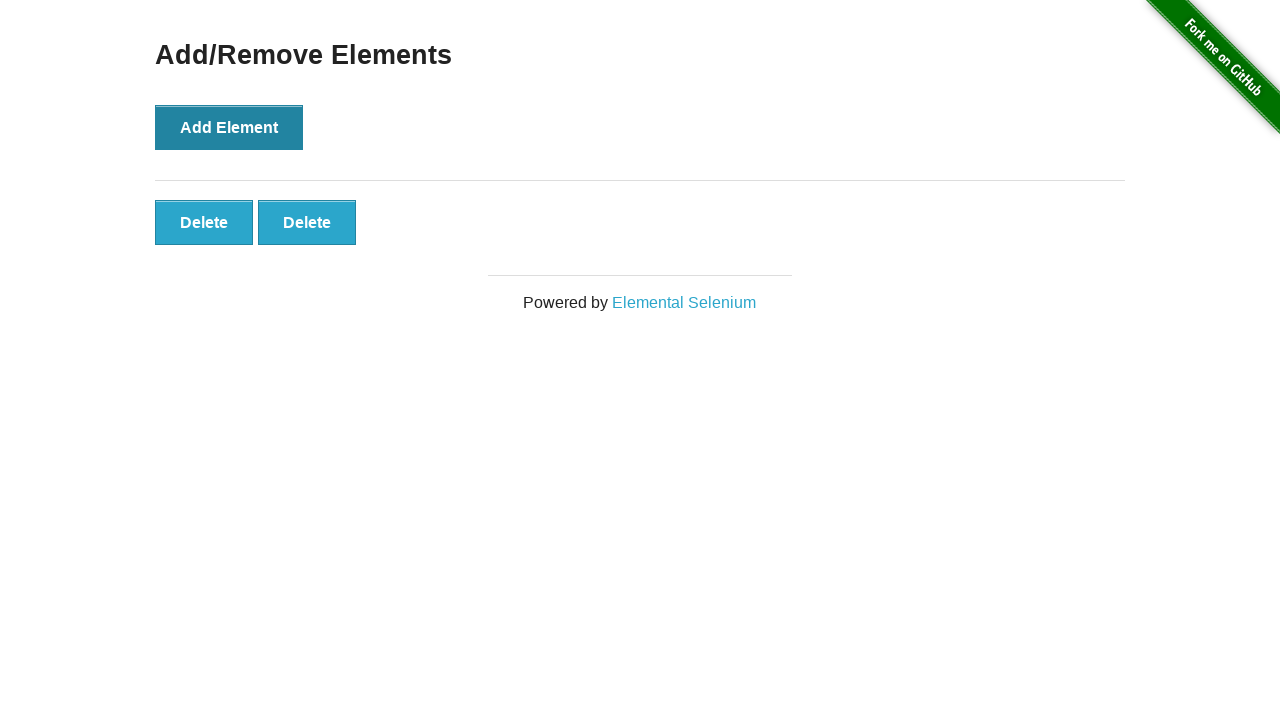

Clicked the second delete button to remove one element at (307, 222) on .added-manually >> nth=1
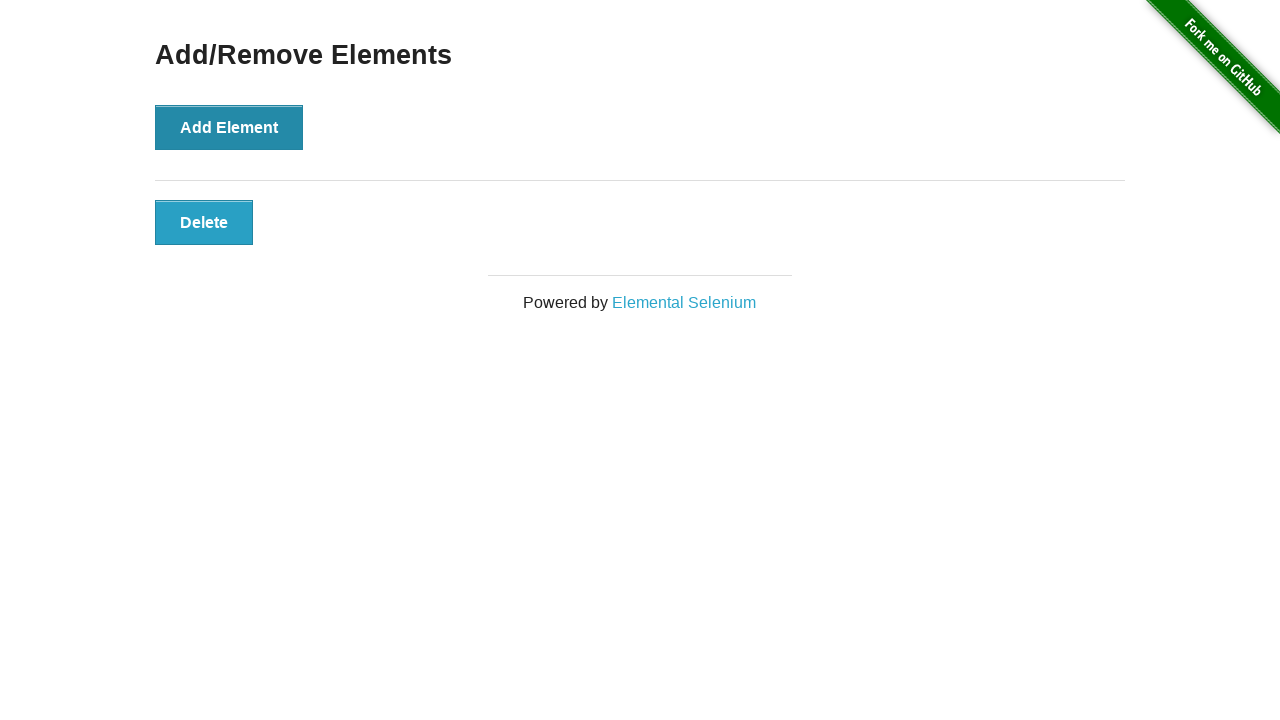

Waited 500ms for DOM update after element removal
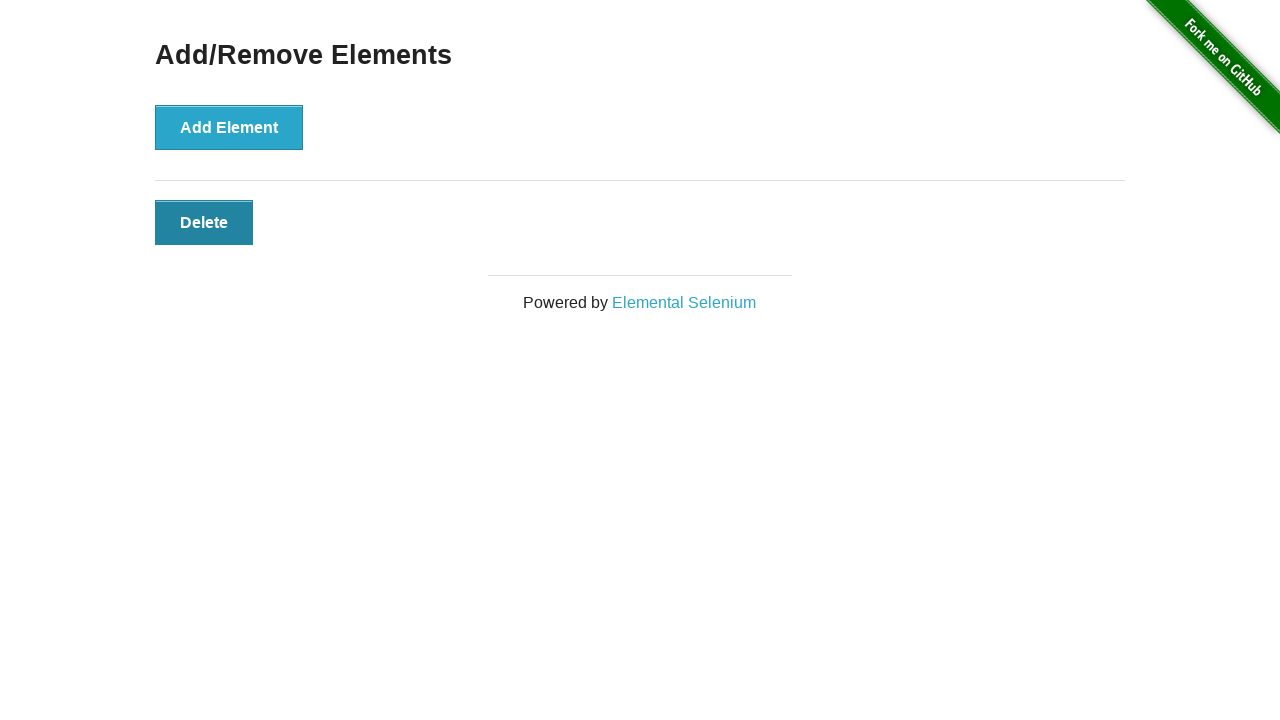

Counted remaining elements: 1
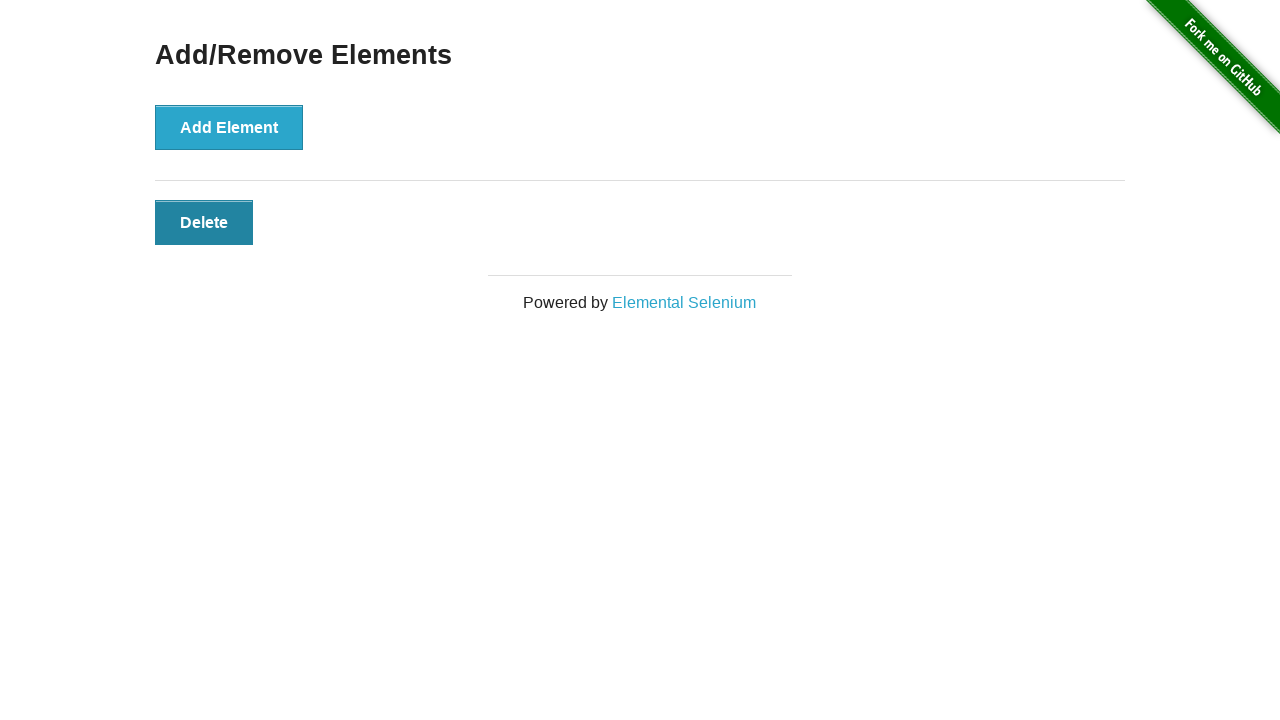

Verified that exactly one element remains after deletion
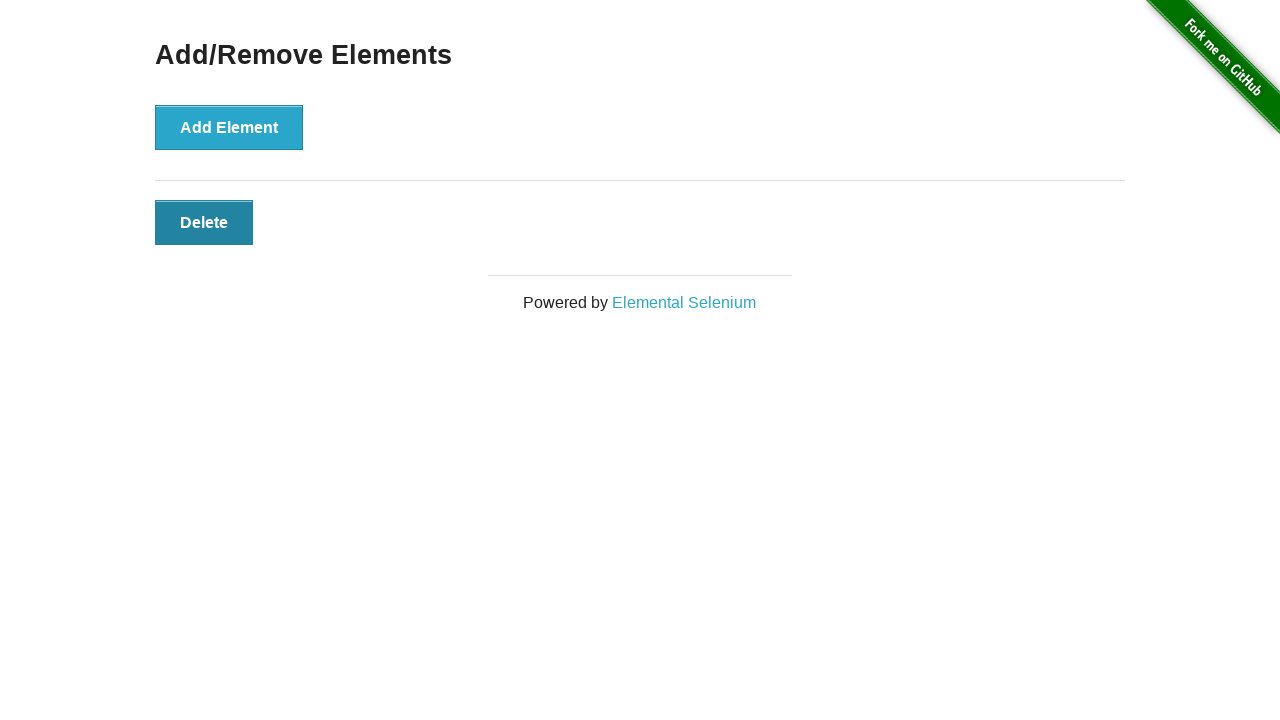

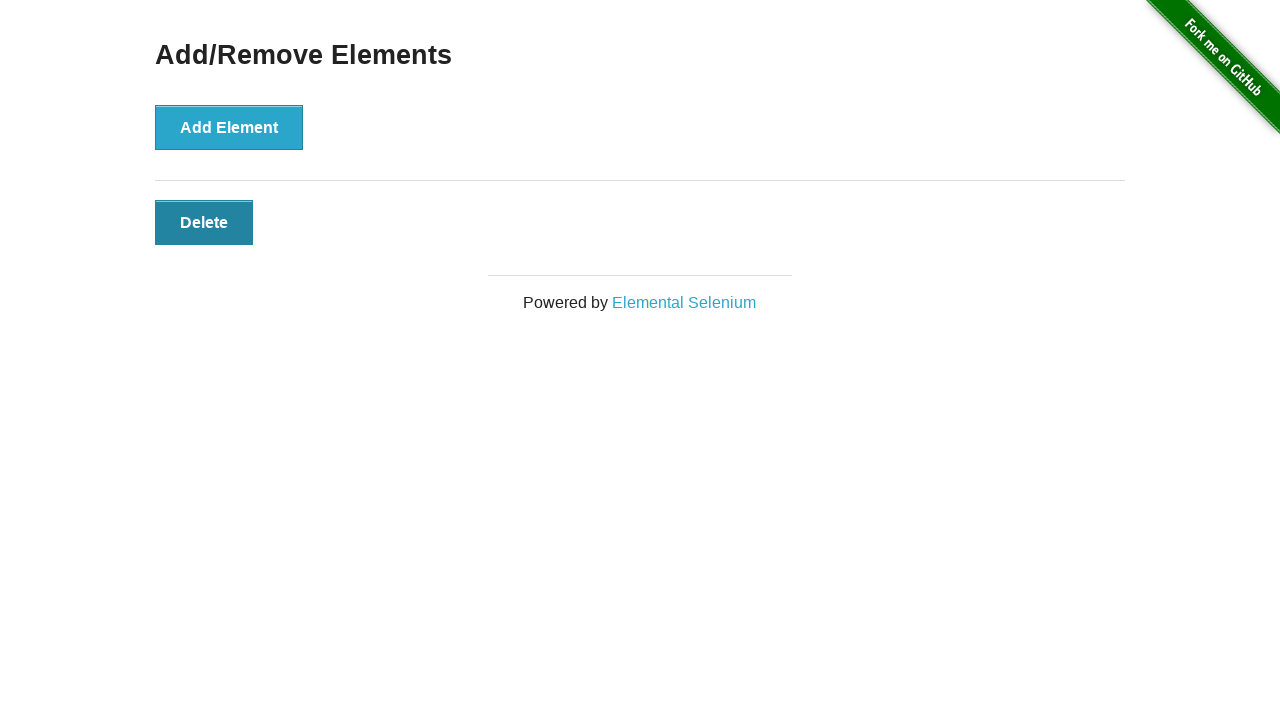